Tests window switching functionality by opening a new window via link click and switching between parent and child windows to verify content

Starting URL: https://the-internet.herokuapp.com/windows

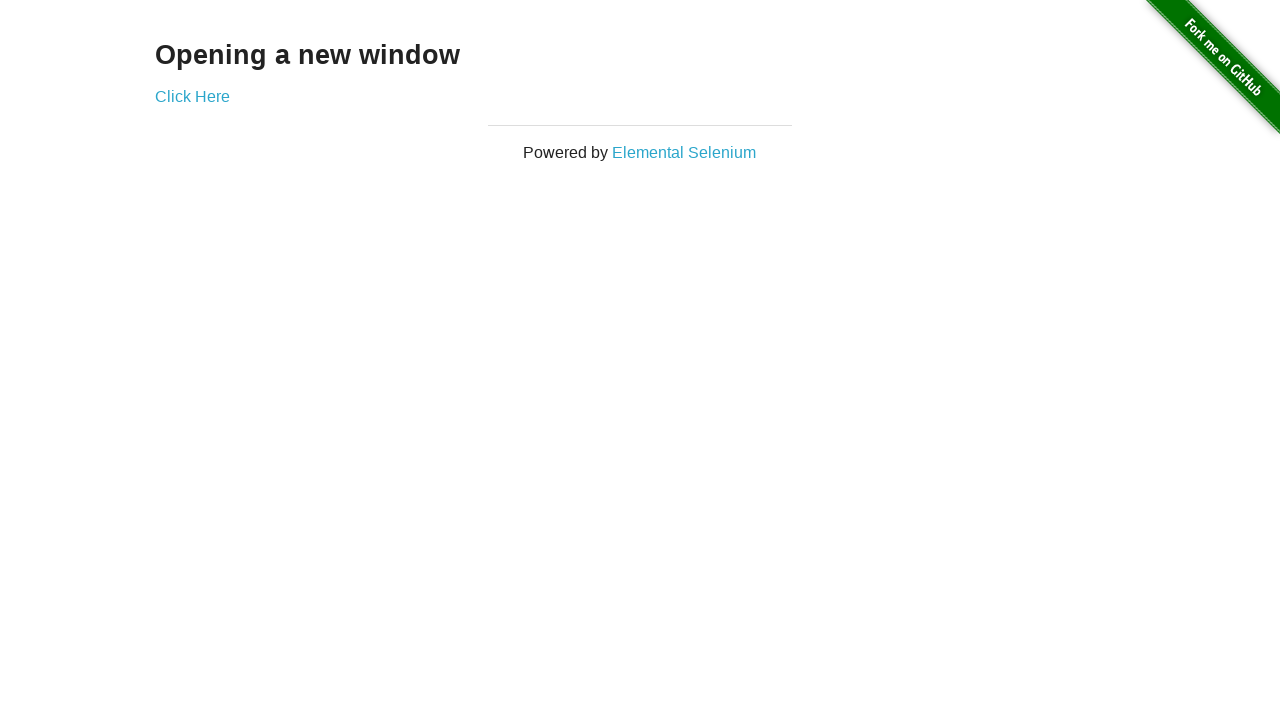

Clicked link to open new window at (192, 96) on xpath=//div[@class='example']/a
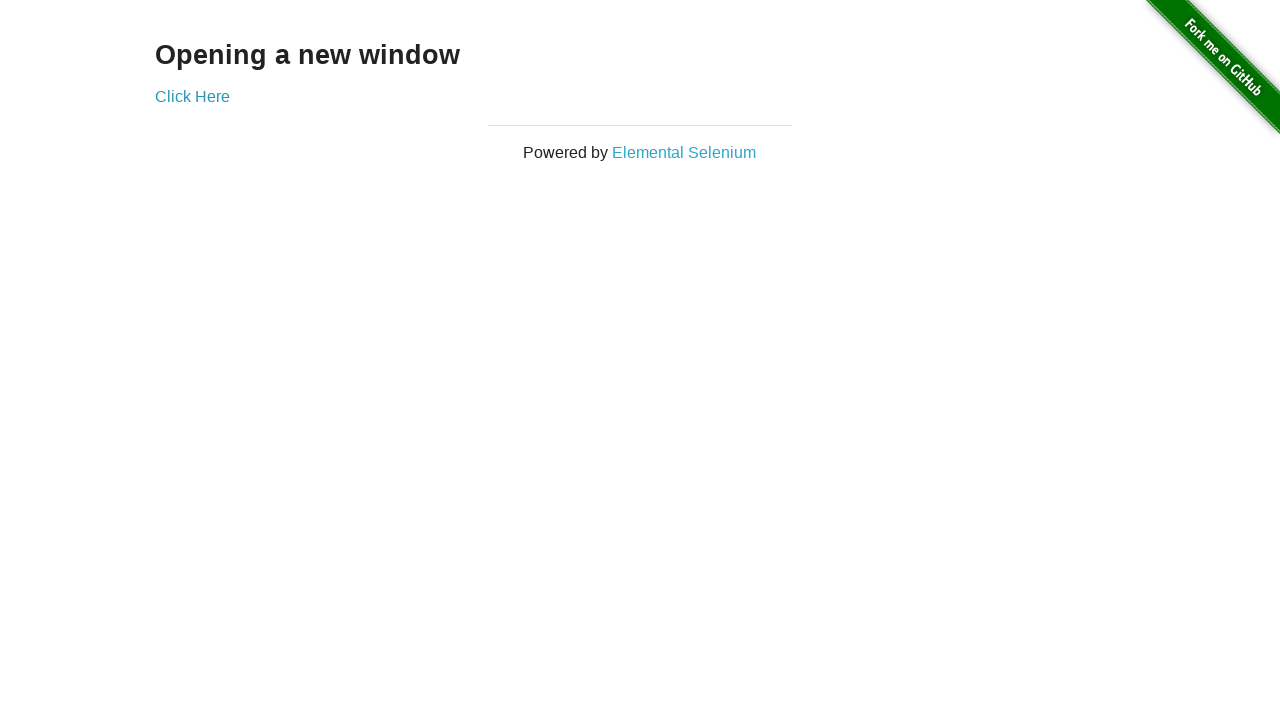

Retrieved text from new window: New Window
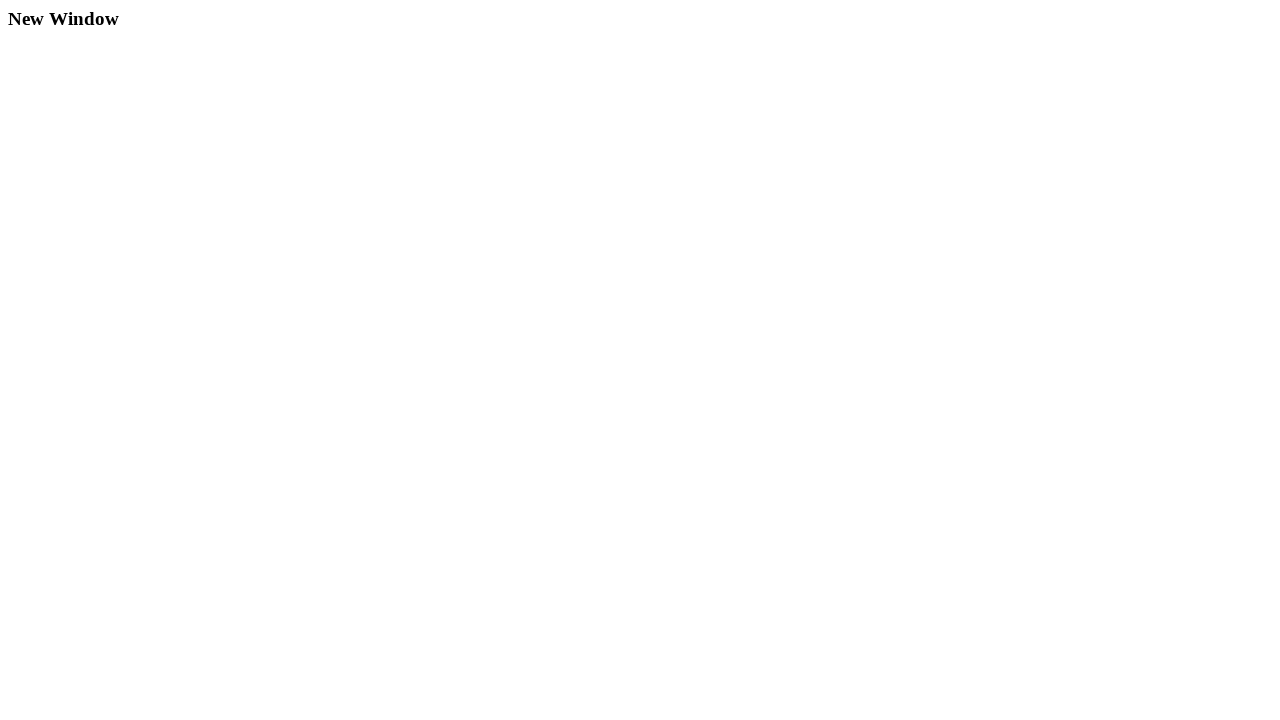

Retrieved text from original window: Opening a new window
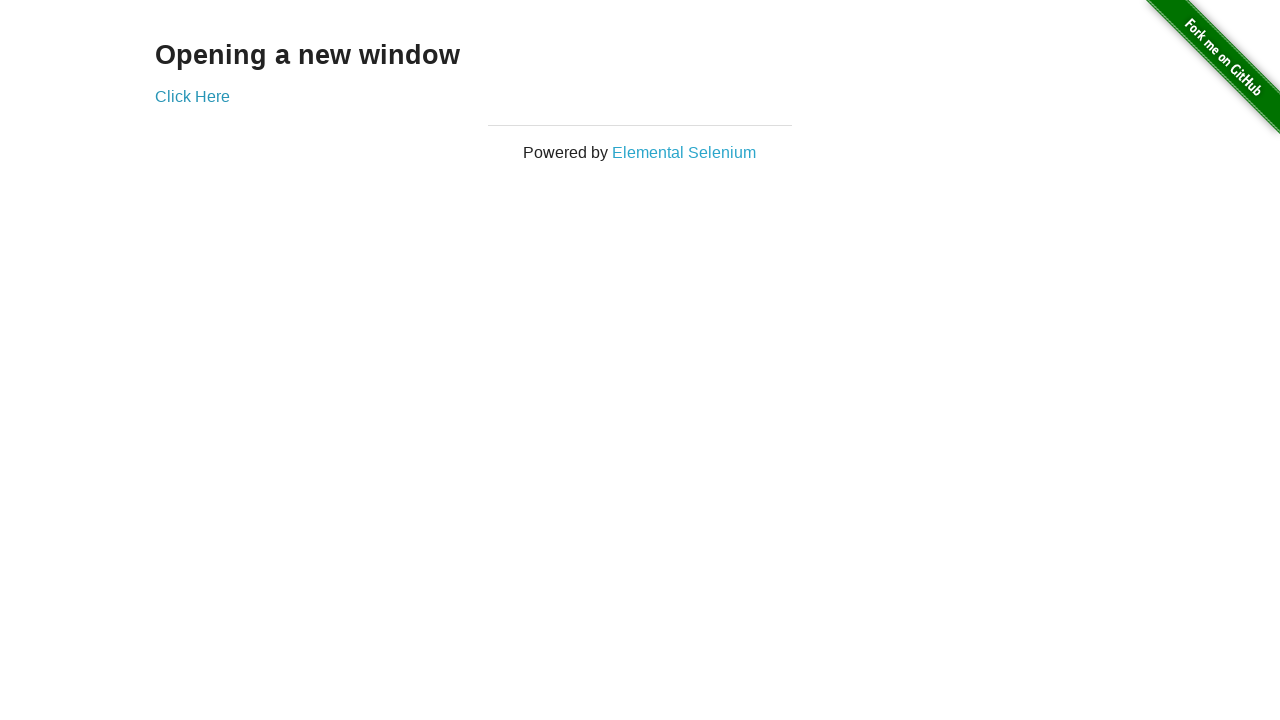

Closed the new window
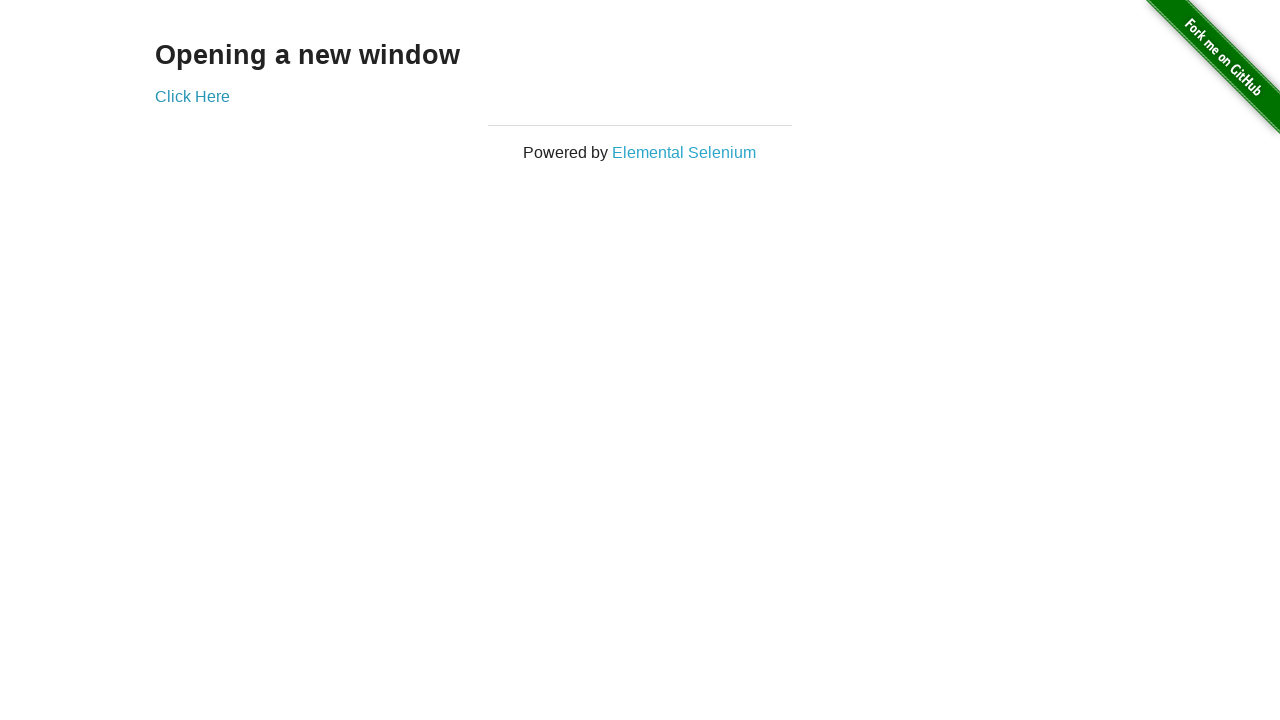

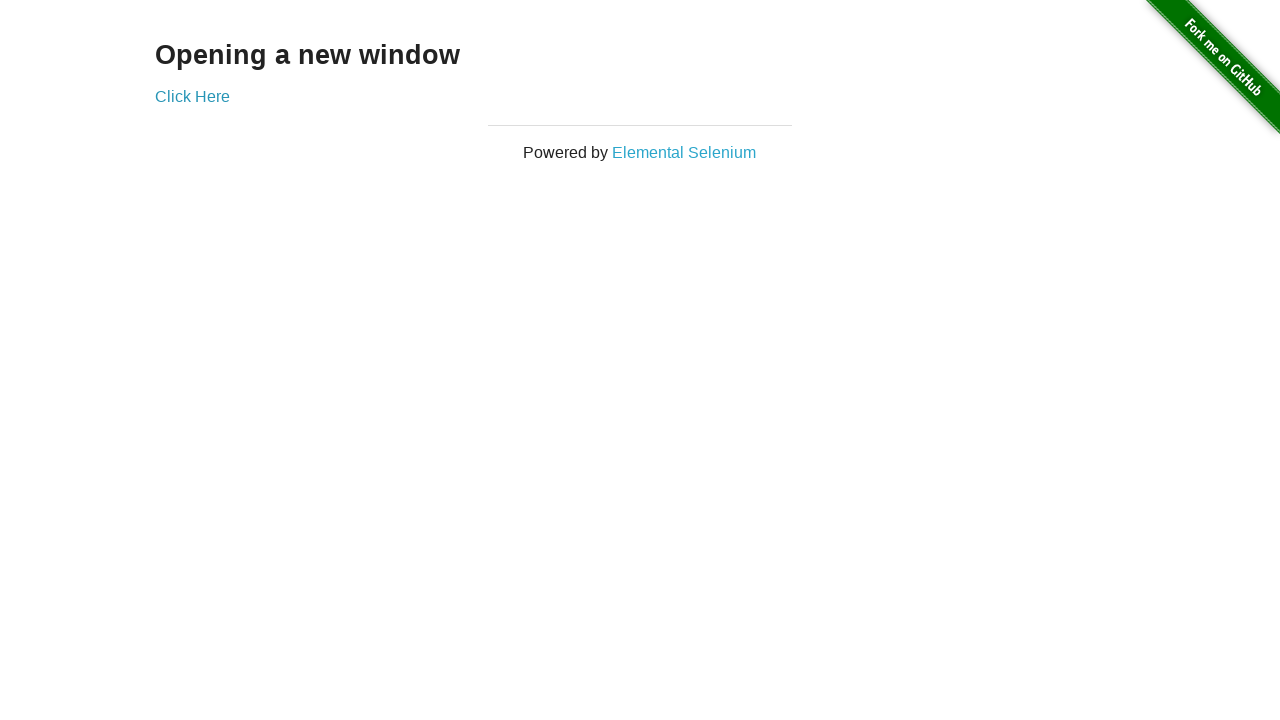